Tests prompt alert functionality by clicking a button to trigger a prompt dialog, entering text into the prompt, accepting it, and verifying the input was captured

Starting URL: https://www.leafground.com/alert.xhtml

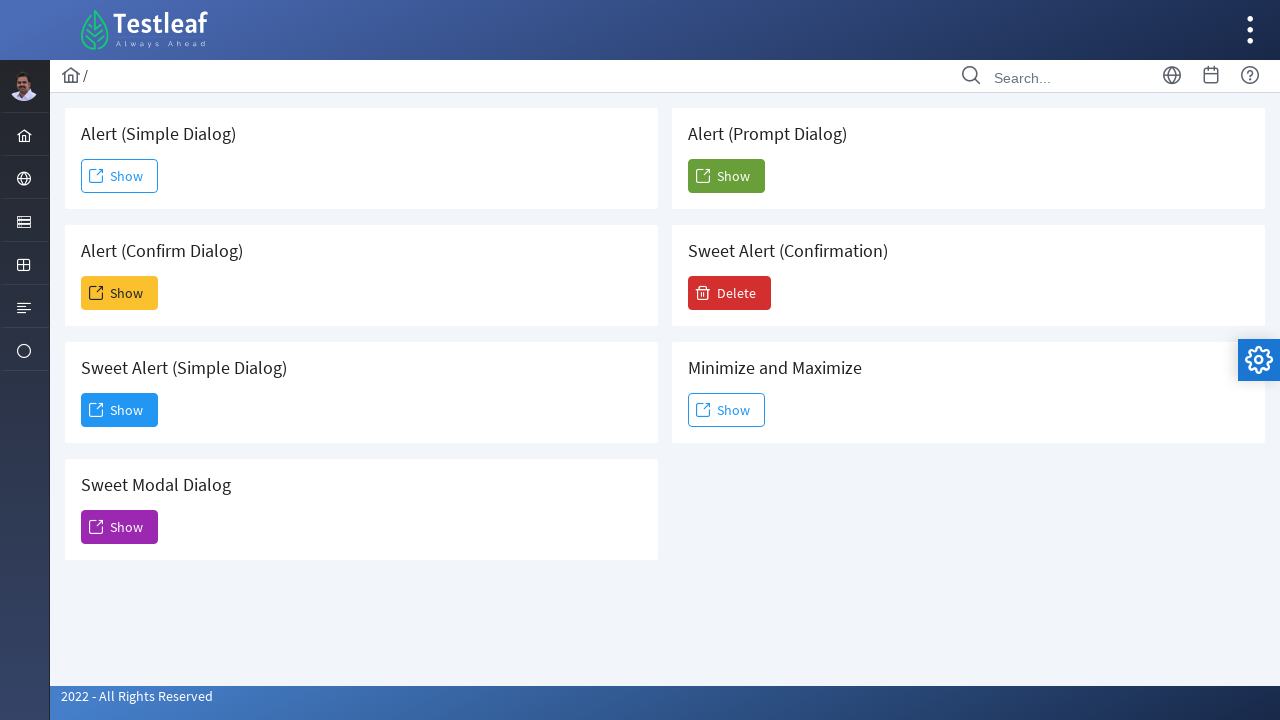

Clicked button to trigger prompt dialog at (703, 176) on xpath=//h5[contains(text(),'Prompt Dialog')]/following::span[1]
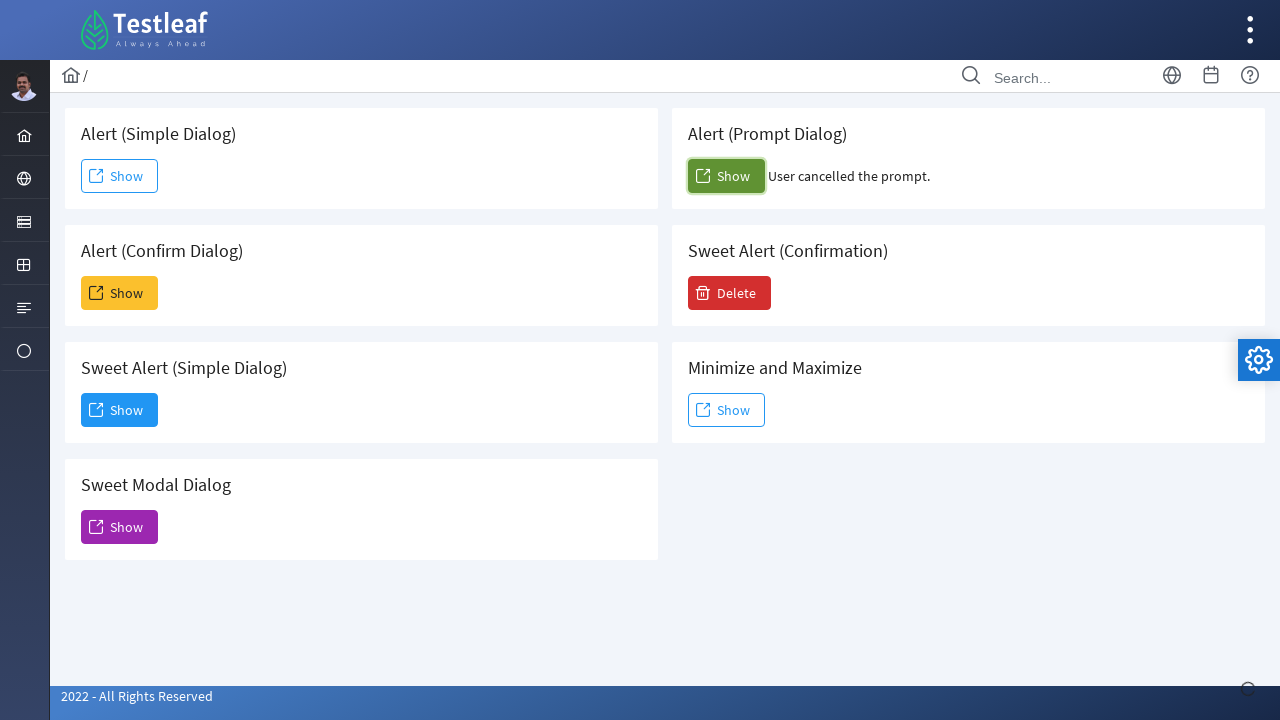

Set up dialog handler to accept prompt with 'Subraja'
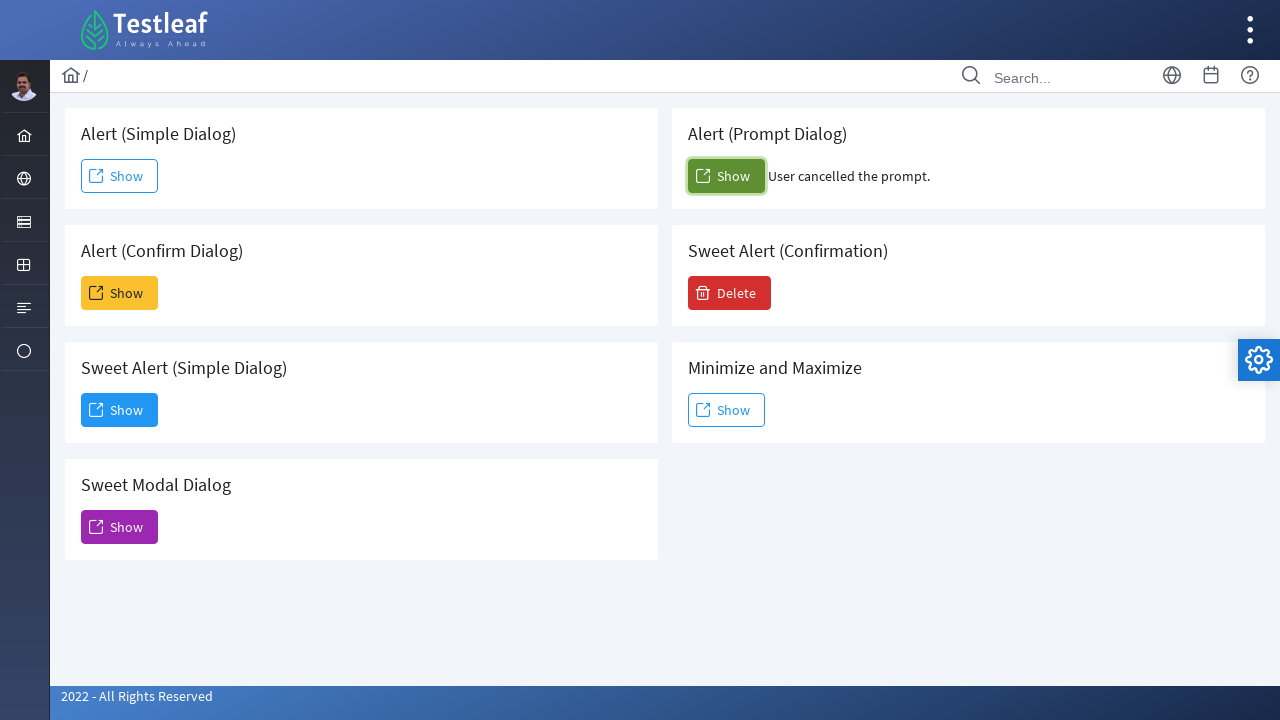

Waited for result element to appear
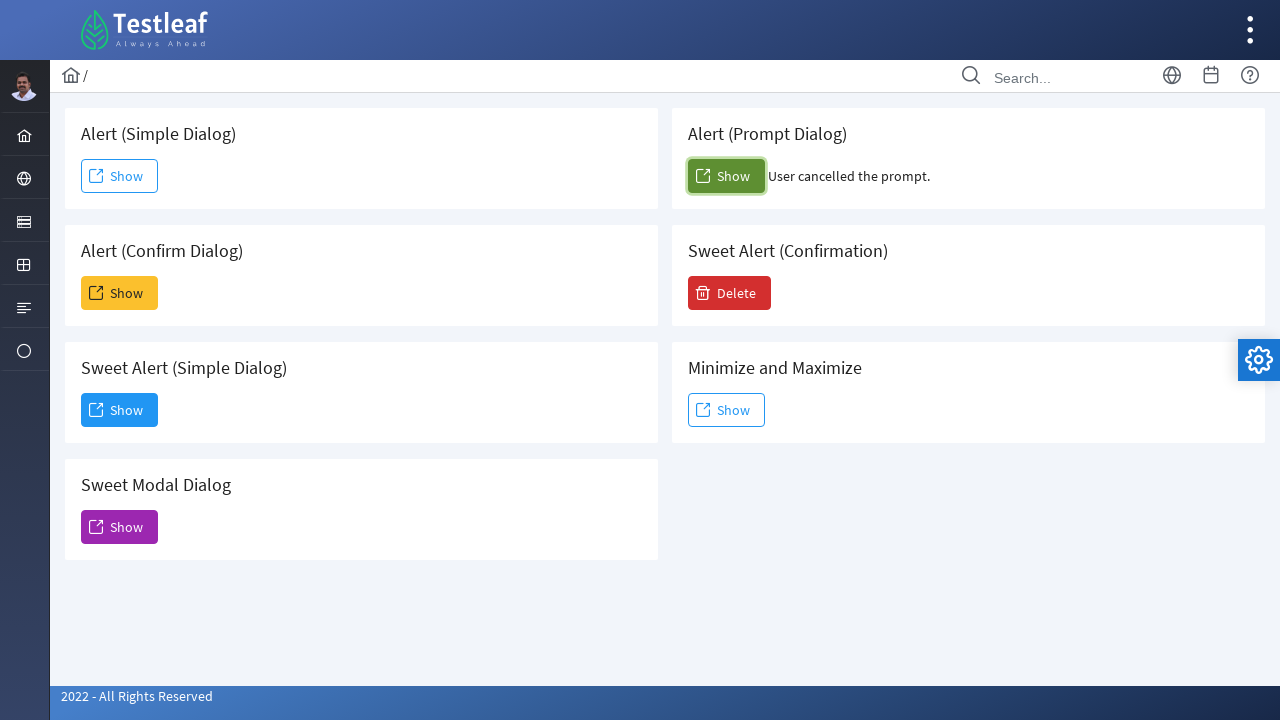

Retrieved result text from prompt dialog
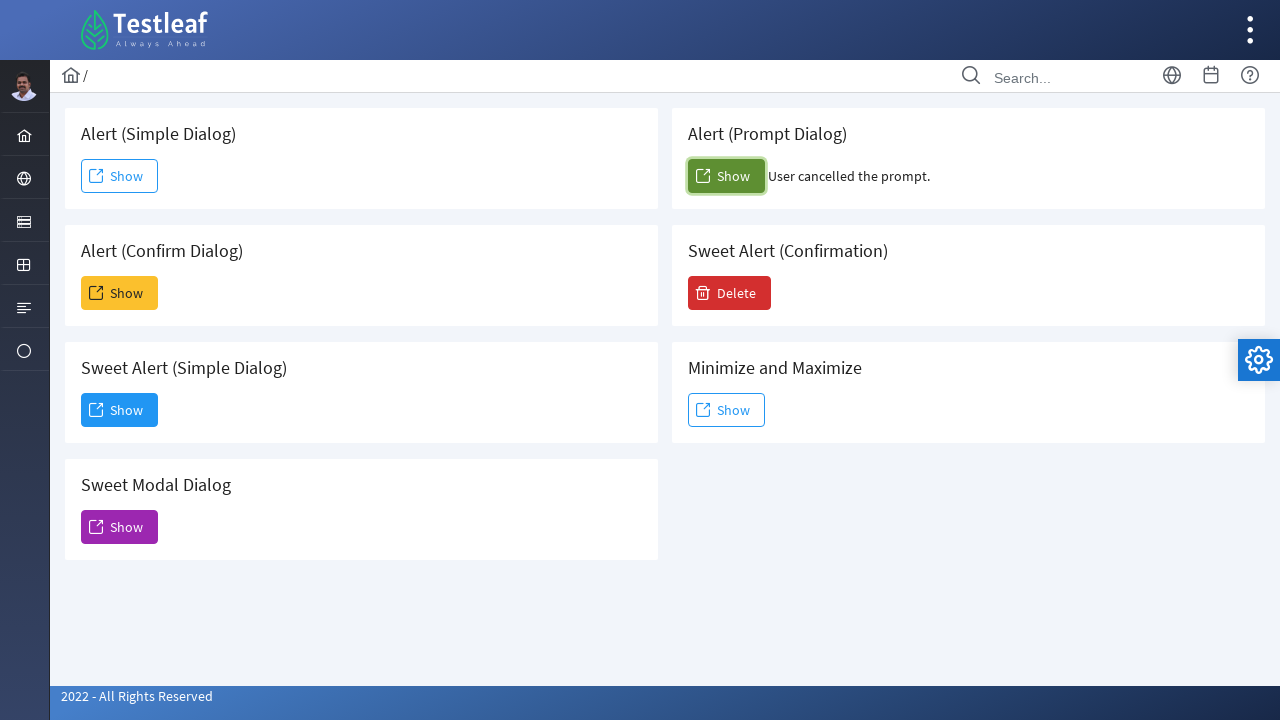

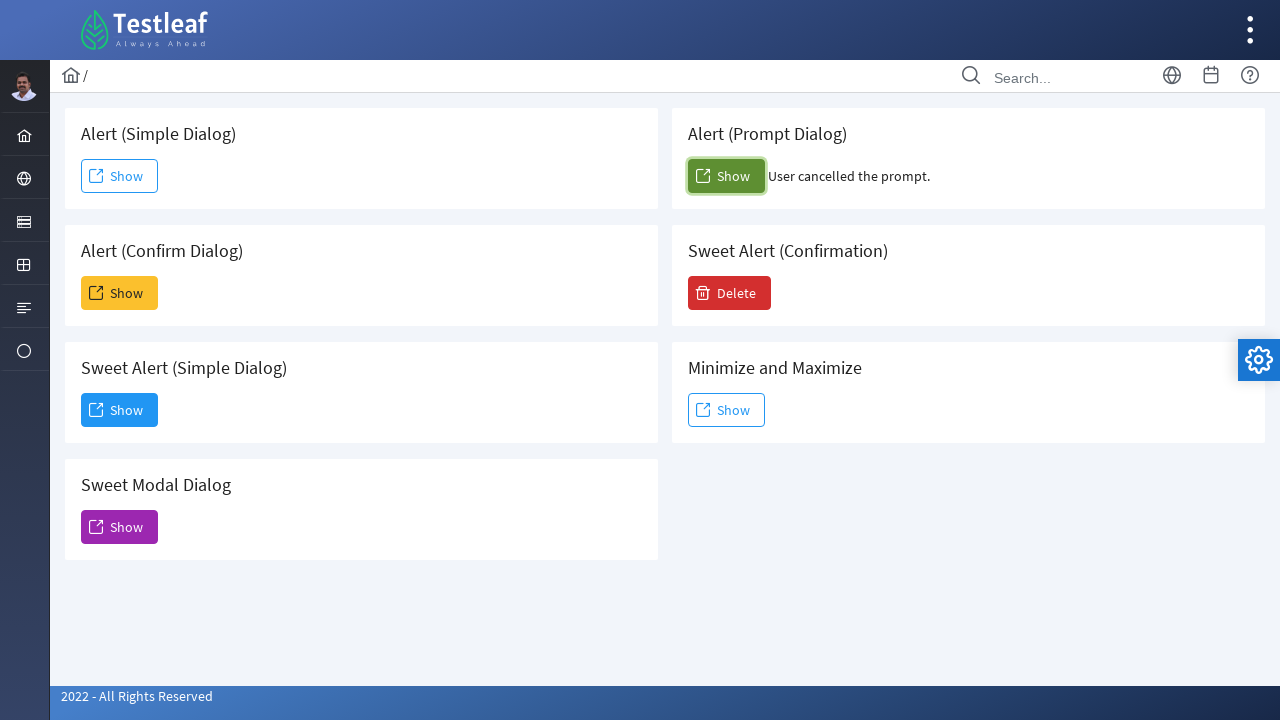